Solves a mathematical captcha by calculating the result of a formula, filling the answer, selecting checkboxes/radio buttons, and submitting the form

Starting URL: https://suninjuly.github.io/math.html

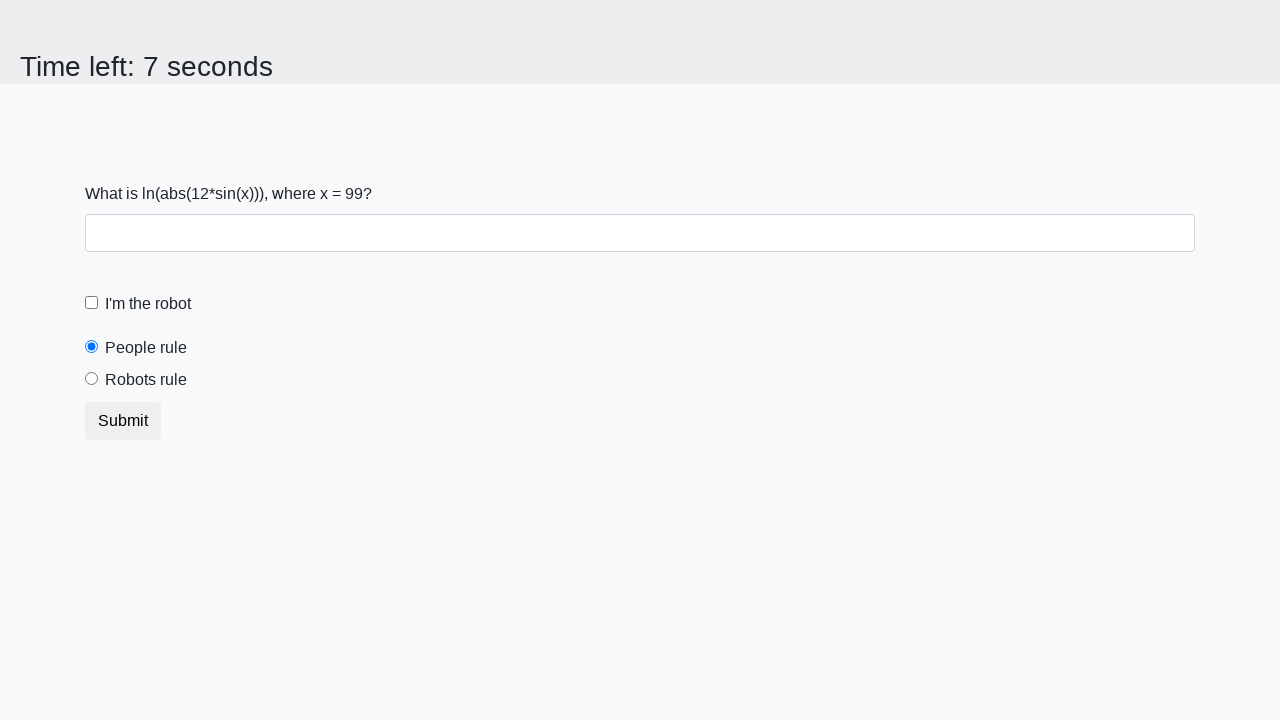

Retrieved mathematical value from input_value element
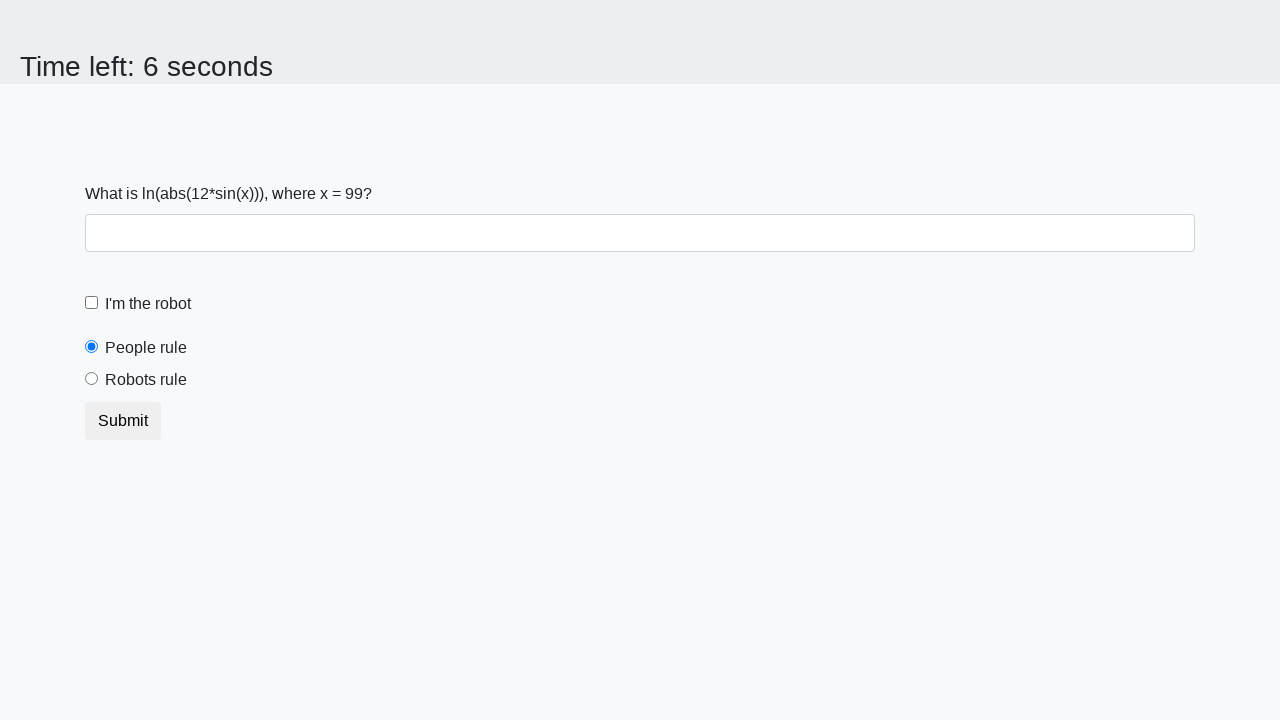

Calculated mathematical formula result: log(abs(12 * sin(x)))
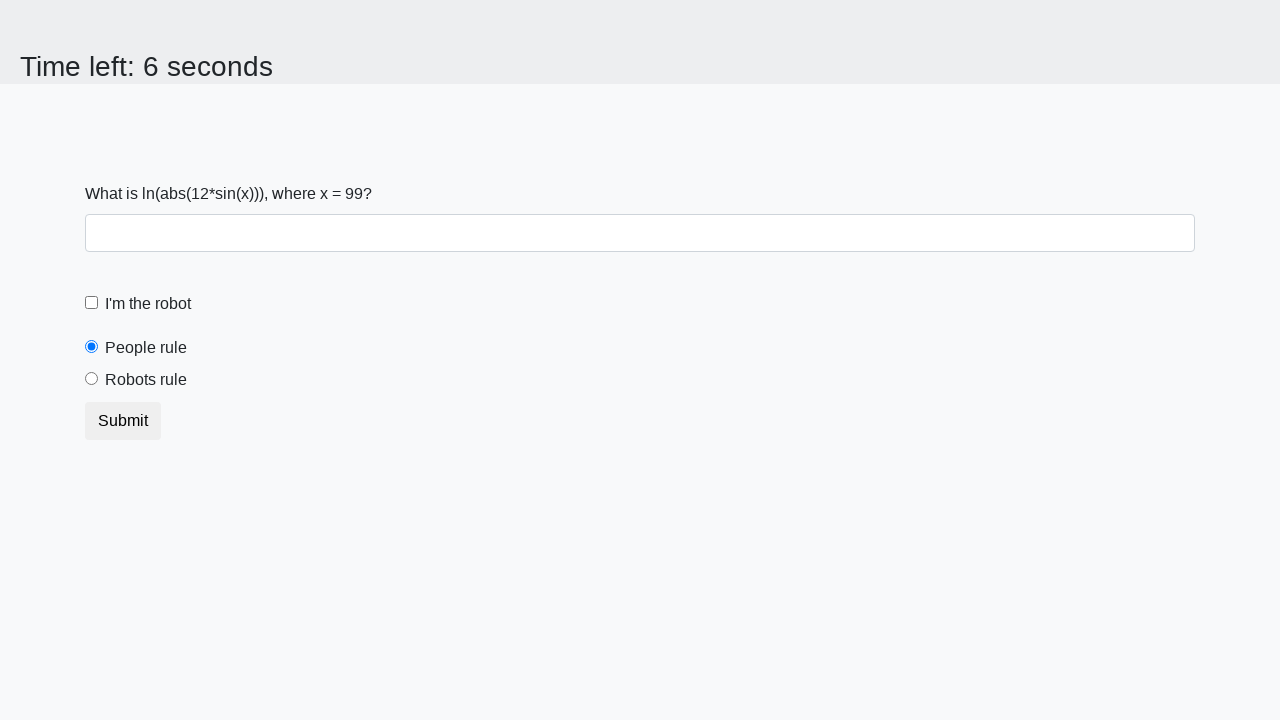

Filled answer field with calculated result on #answer
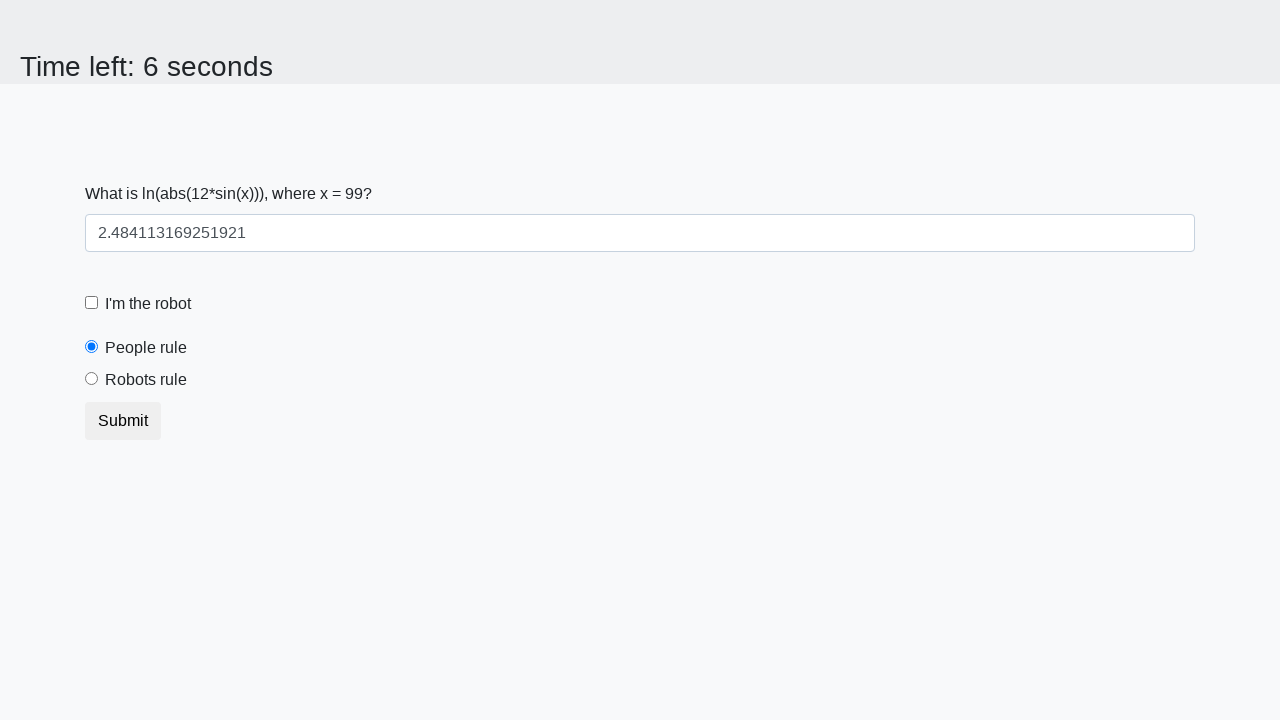

Clicked robot checkbox at (92, 303) on #robotCheckbox
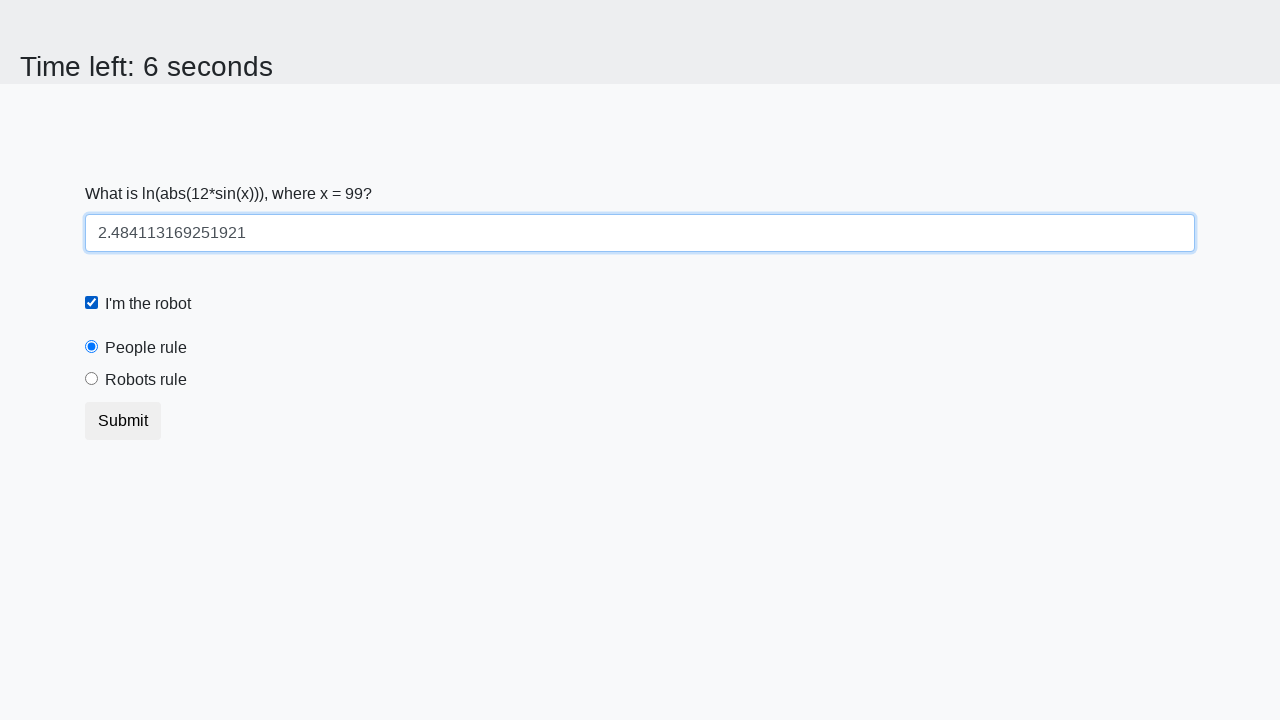

Clicked robots rule radio button at (92, 379) on #robotsRule
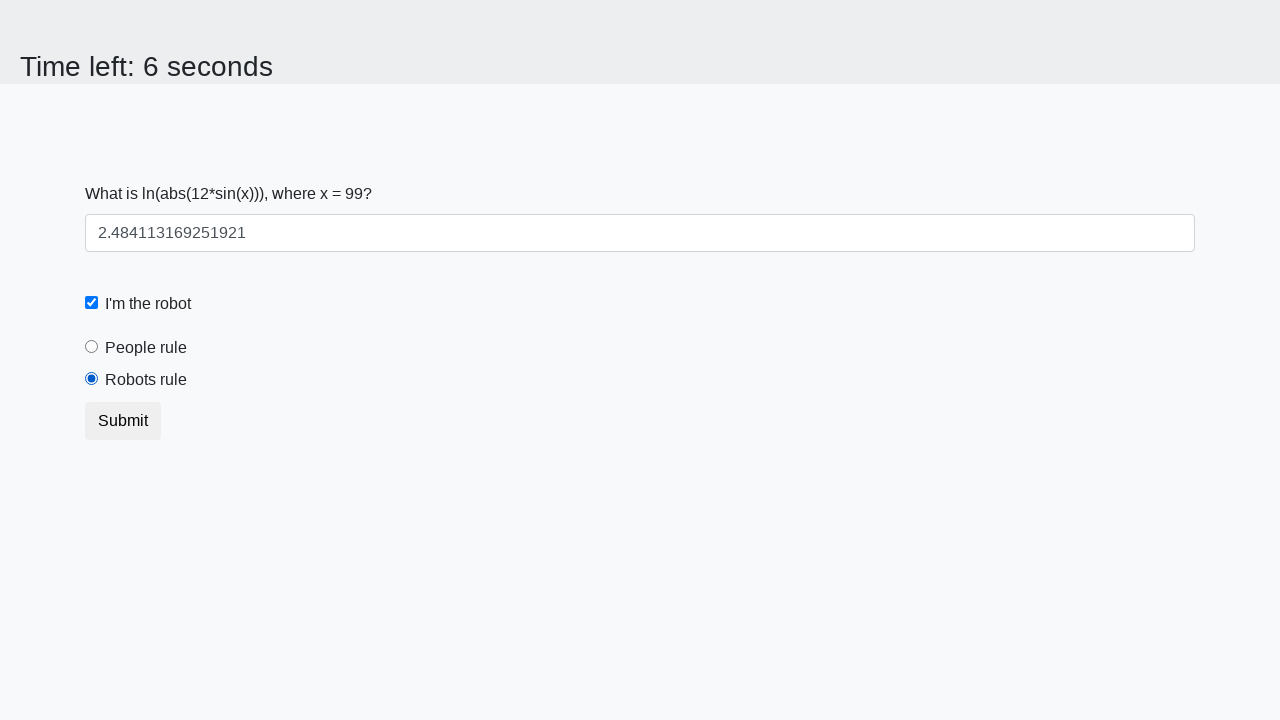

Submitted the form by clicking submit button at (123, 421) on button.btn
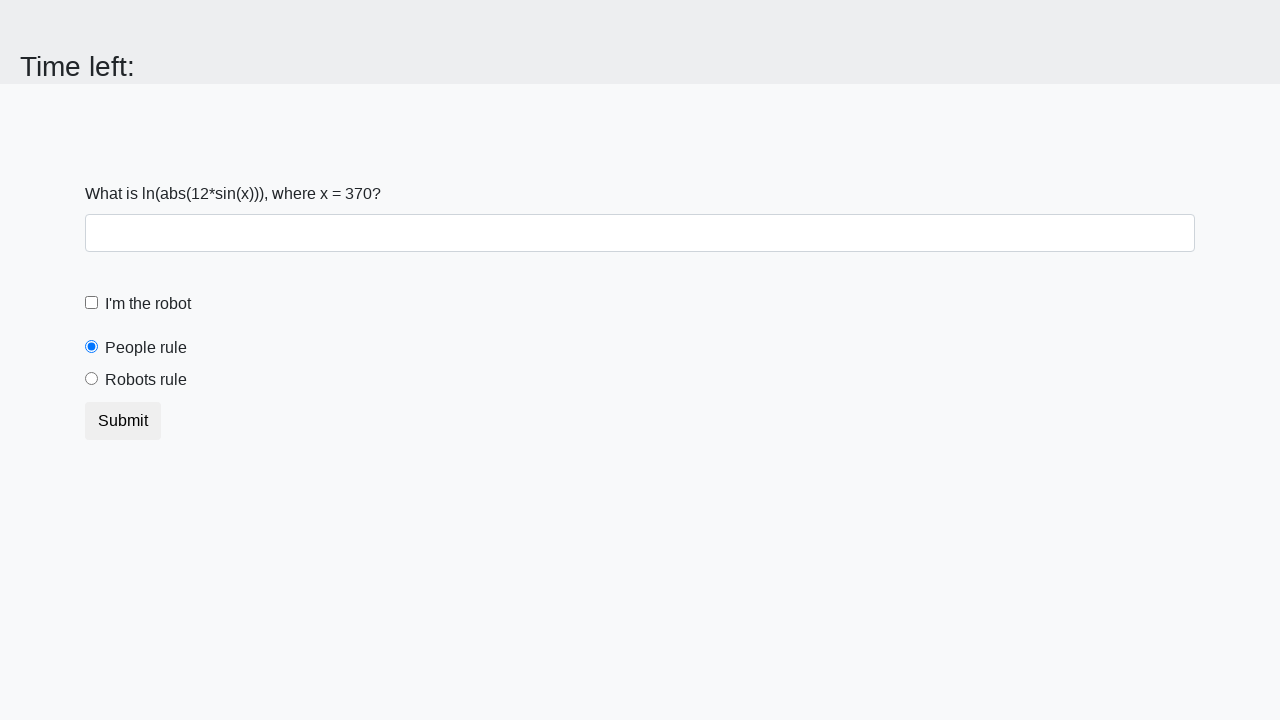

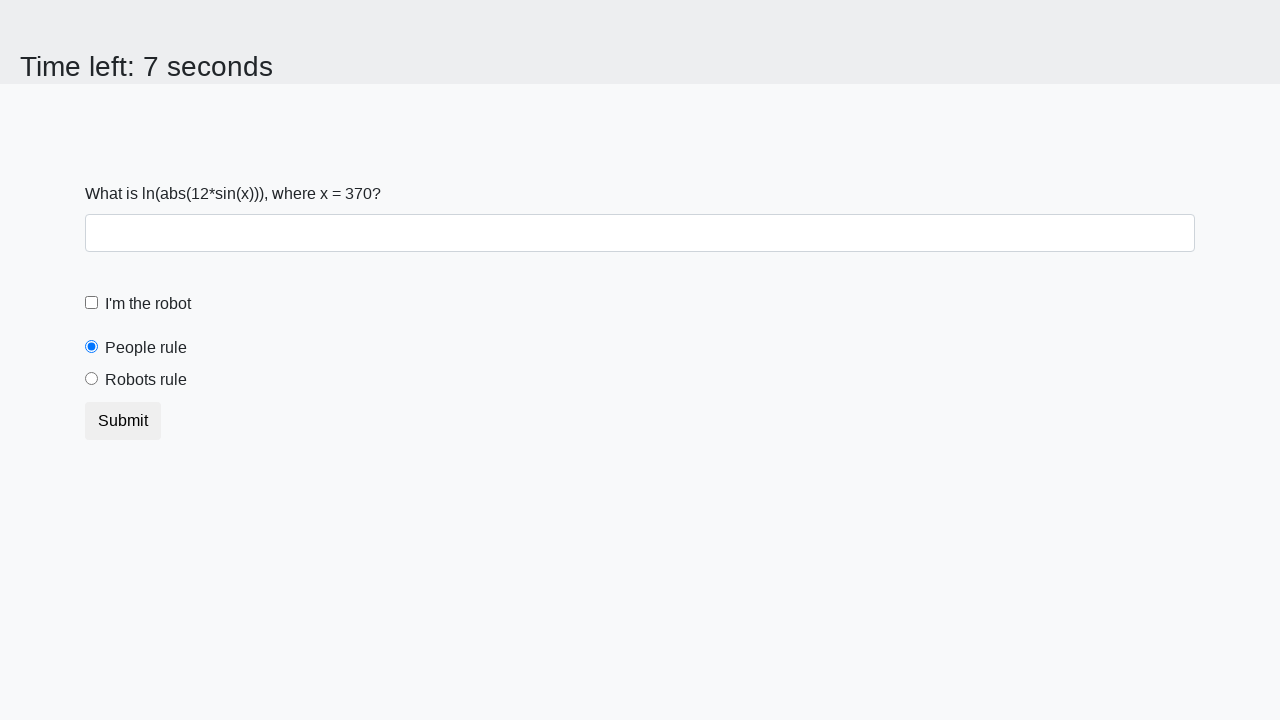